Solves a mathematical captcha by calculating a formula based on a displayed value, then fills the answer and interacts with checkboxes before submitting

Starting URL: http://suninjuly.github.io/math.html

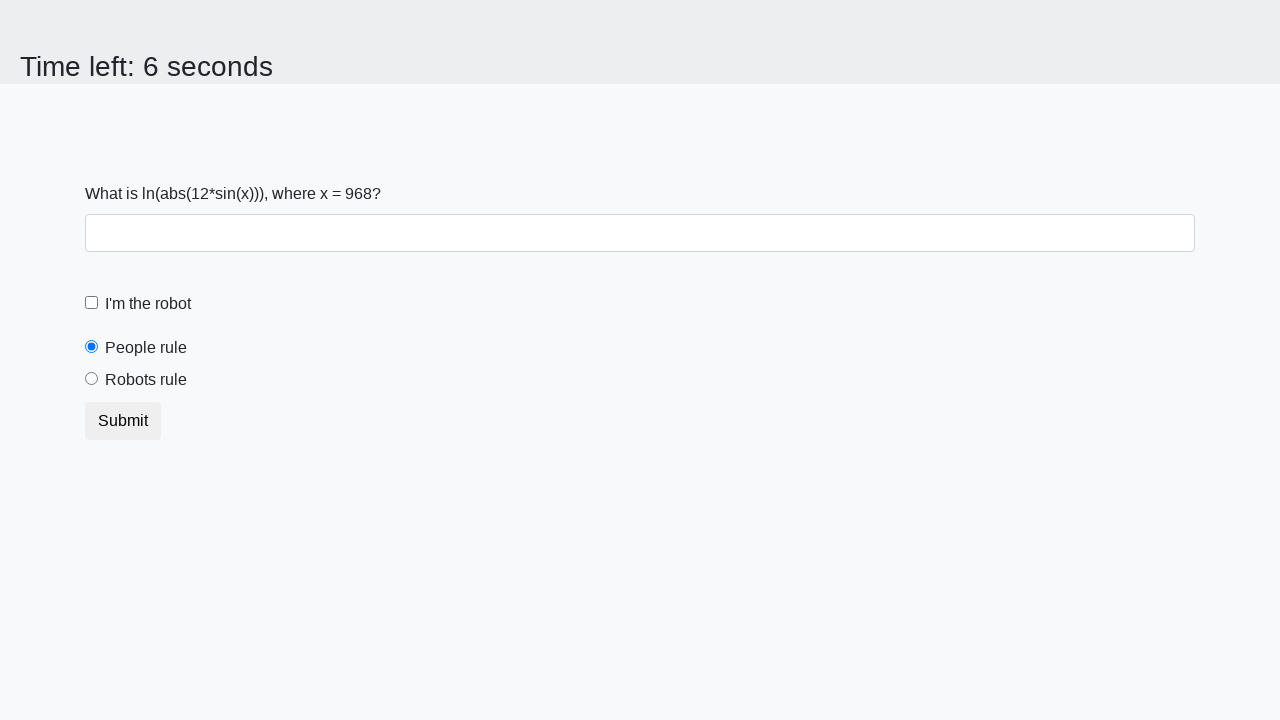

Retrieved x value from #input_value element
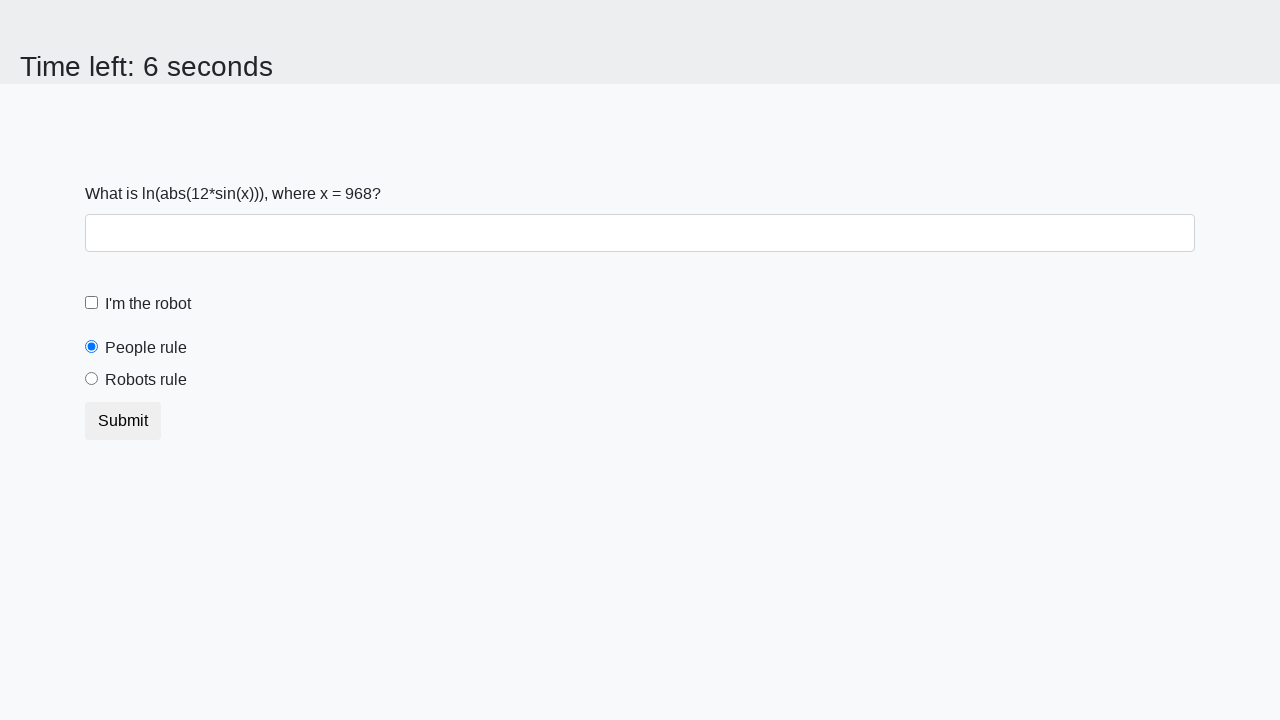

Calculated answer using formula: log(abs(12*sin(x)))
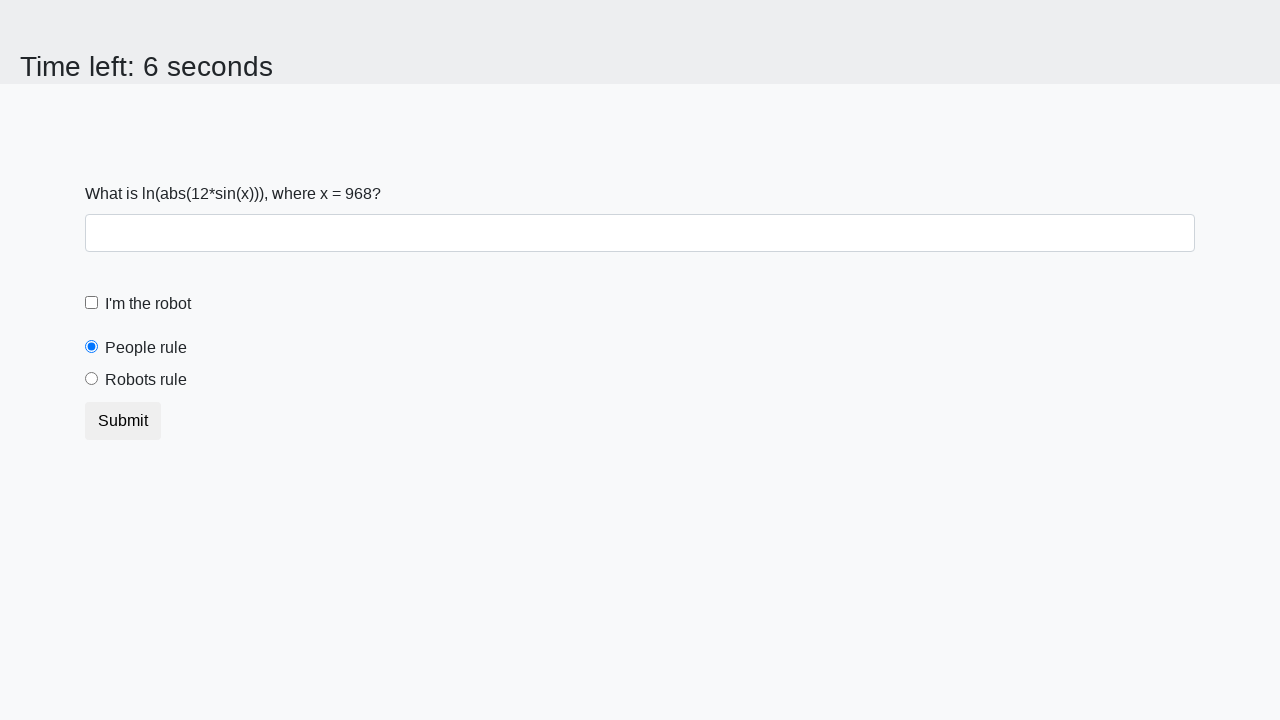

Filled answer field with calculated value on #answer
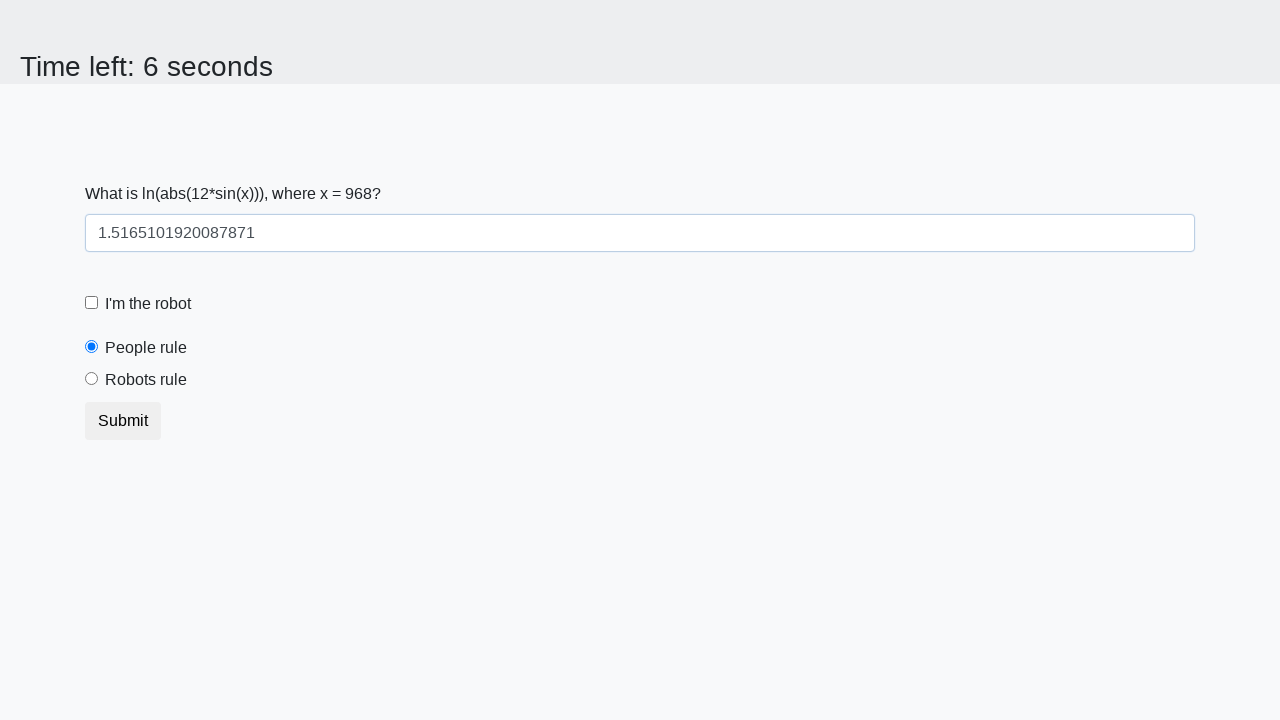

Clicked robot checkbox at (92, 303) on #robotCheckbox
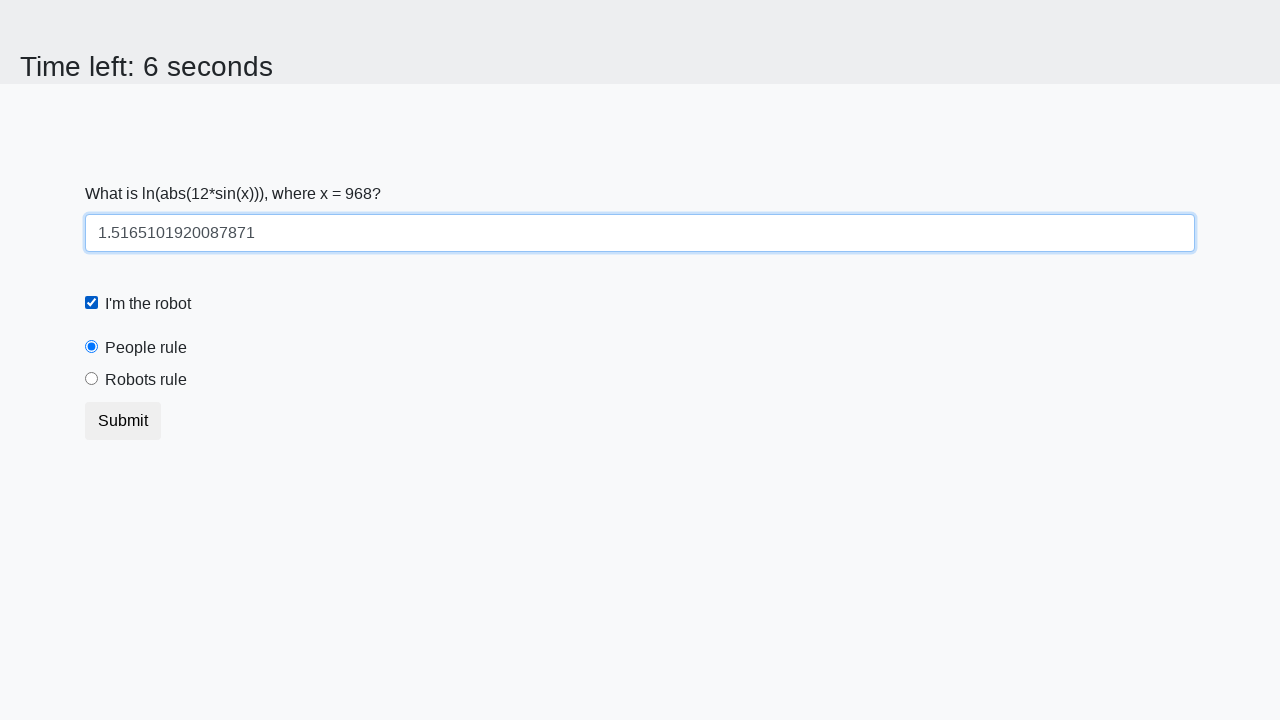

Clicked robots rule radio button at (92, 379) on #robotsRule
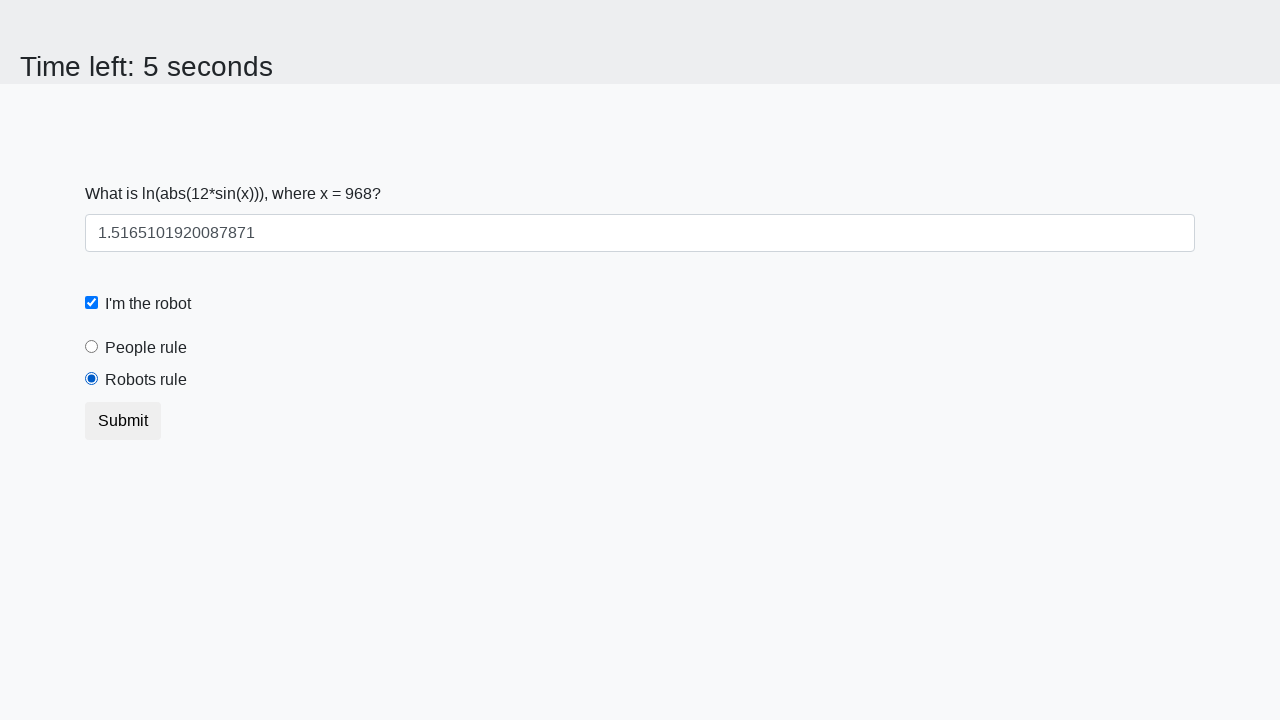

Clicked submit button to submit the form at (123, 421) on button.btn
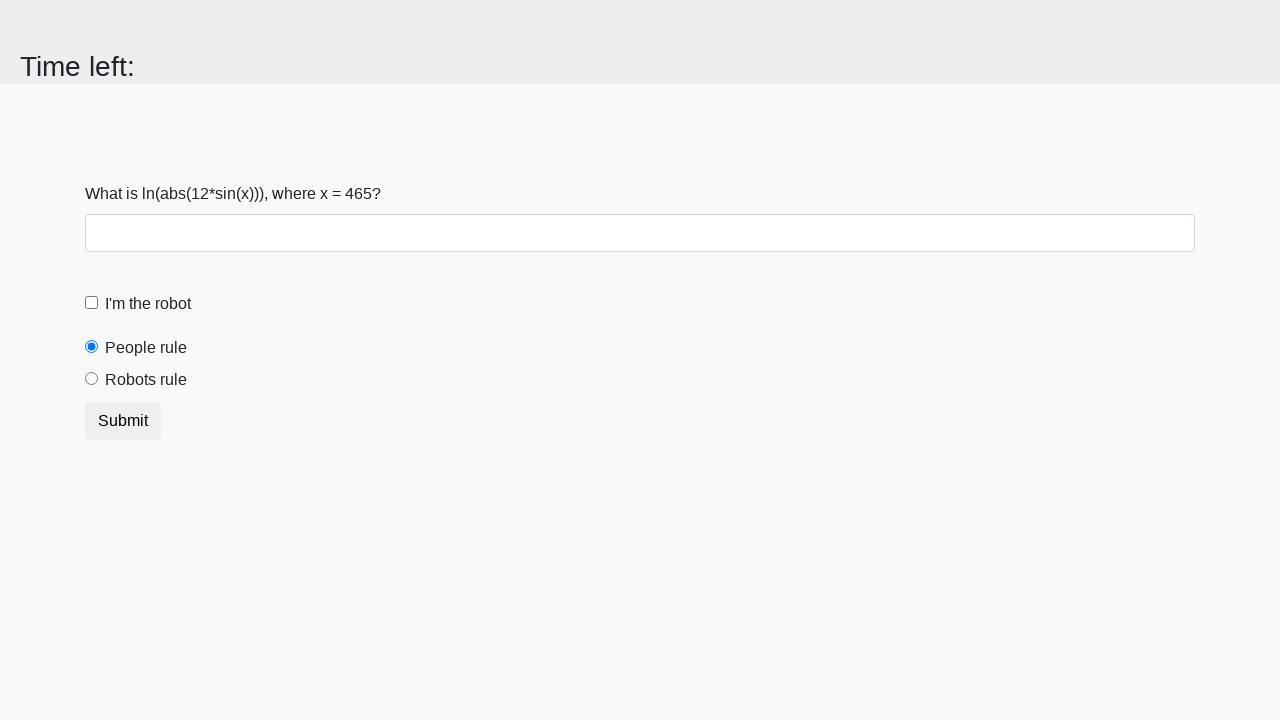

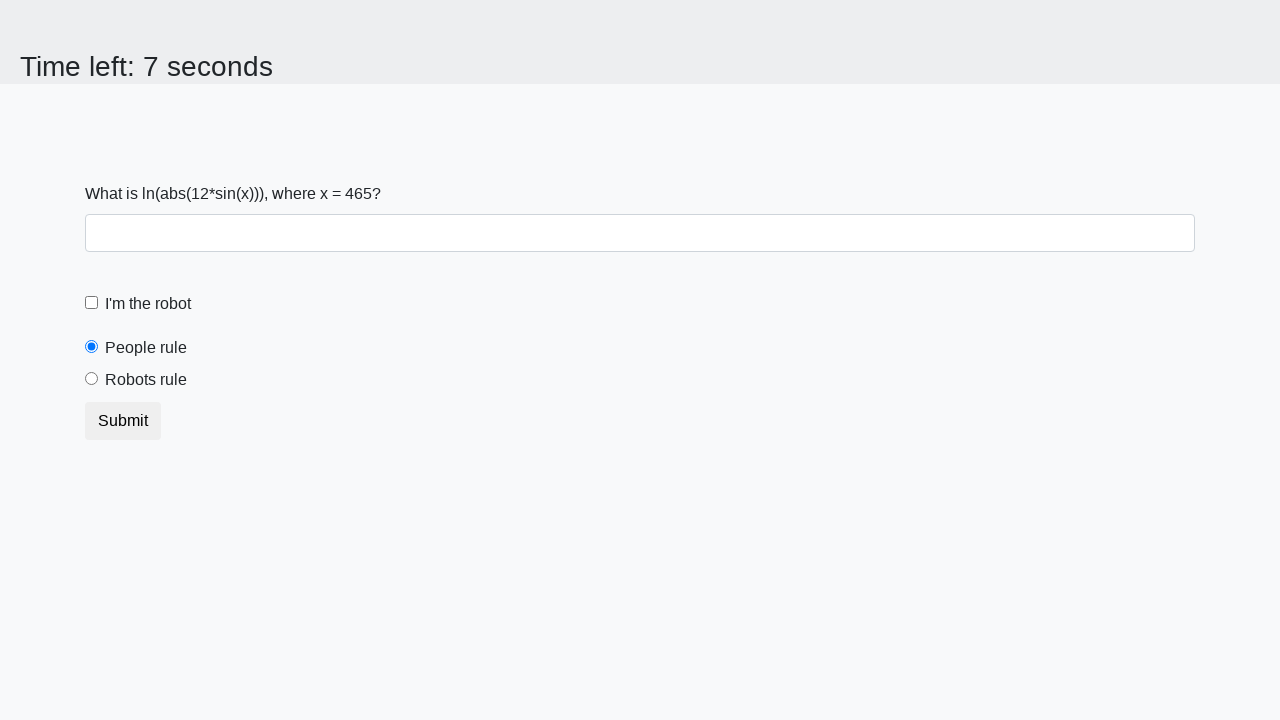